Solves a mathematical captcha by extracting a value from an element attribute, calculating the result, and submitting a form with checkbox and radio button selections

Starting URL: http://suninjuly.github.io/get_attribute.html

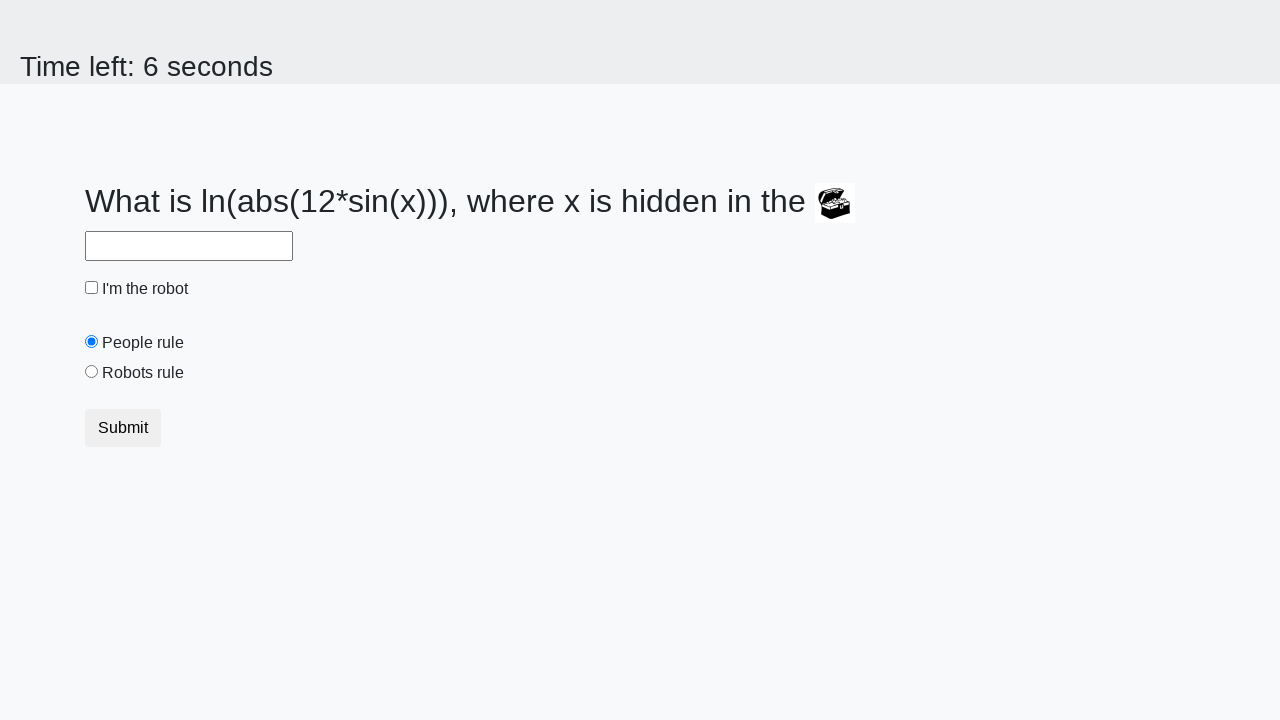

Located treasure element with ID 'treasure'
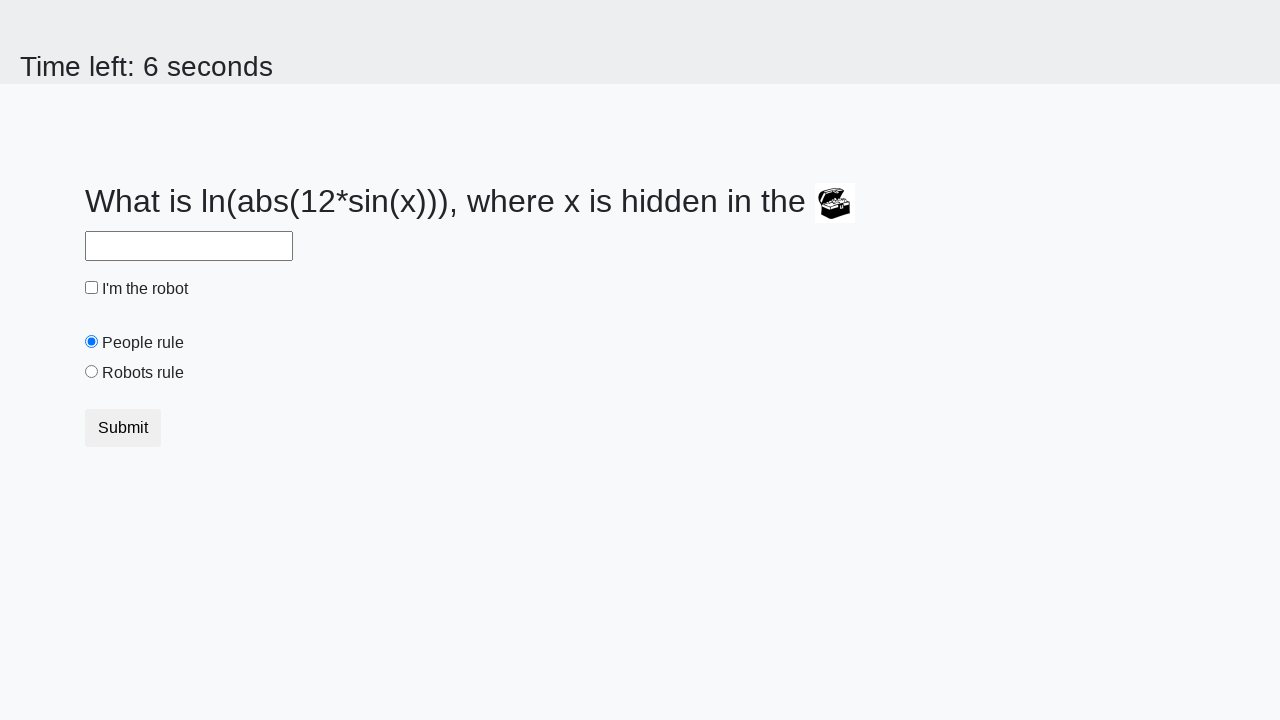

Extracted 'valuex' attribute from treasure element
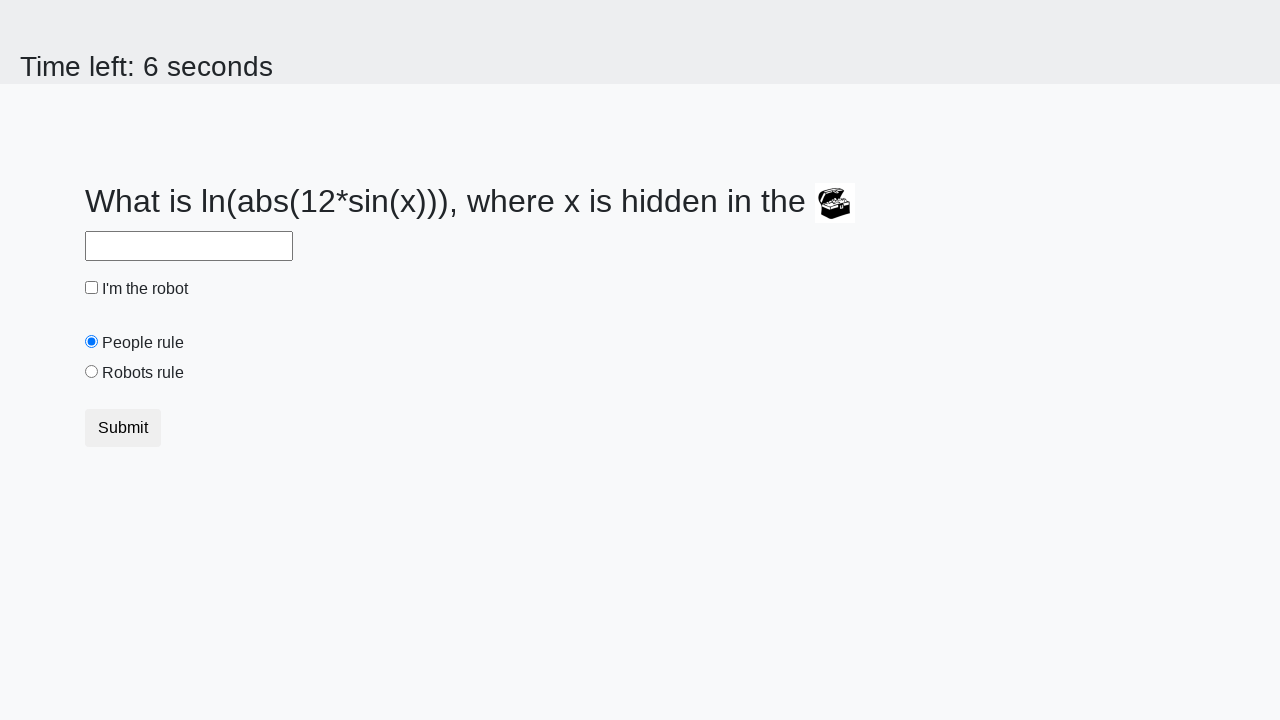

Filled answer field with calculated result from mathematical formula on #answer
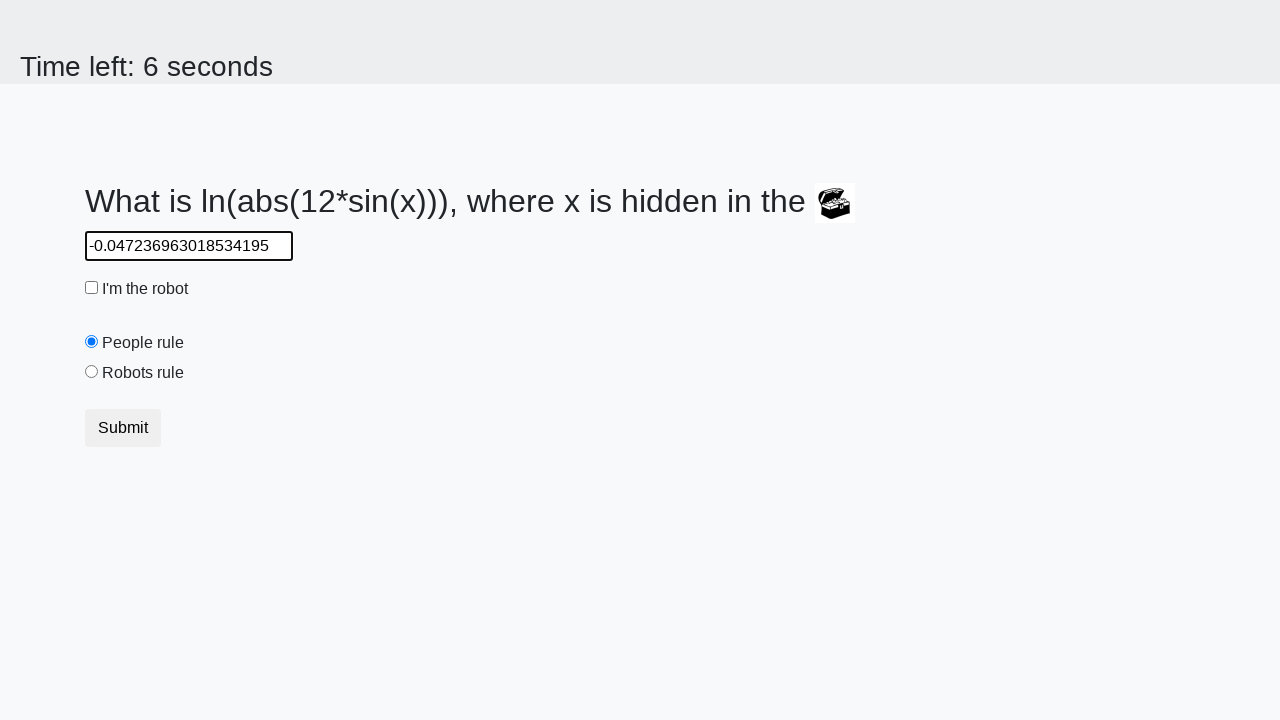

Checked the robot checkbox at (92, 288) on #robotCheckbox
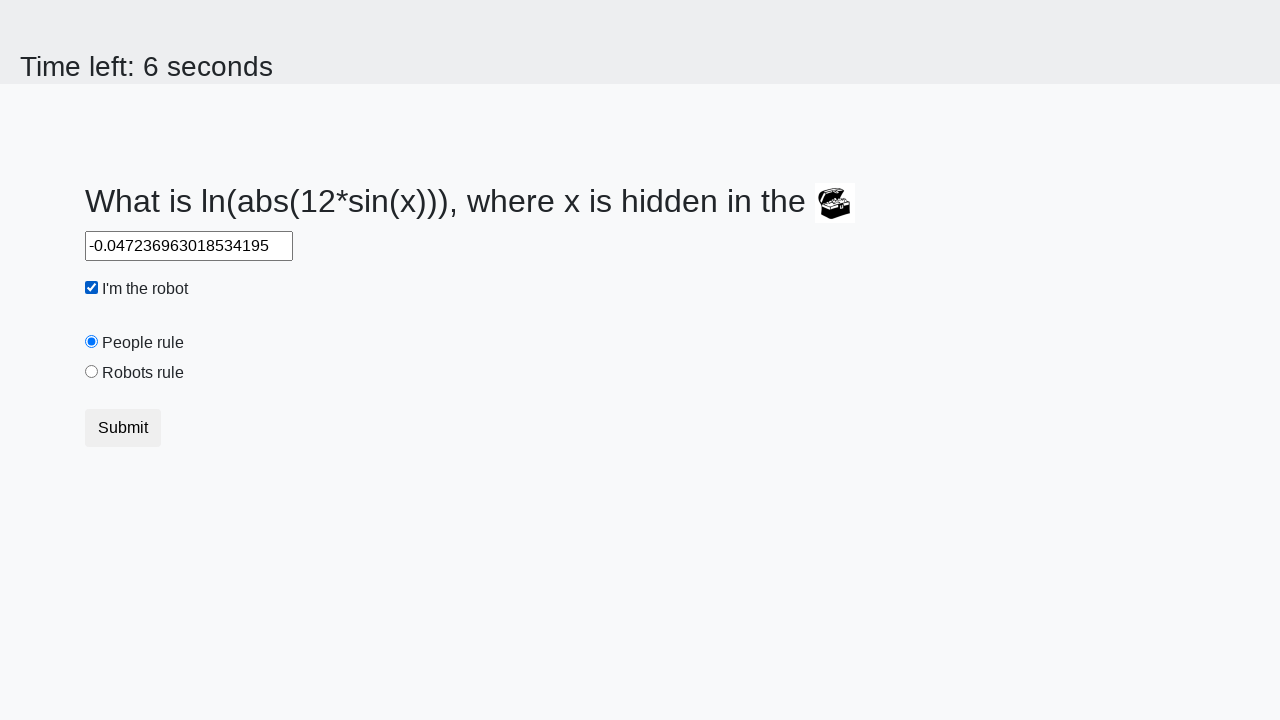

Selected the robots rule radio button at (92, 372) on #robotsRule
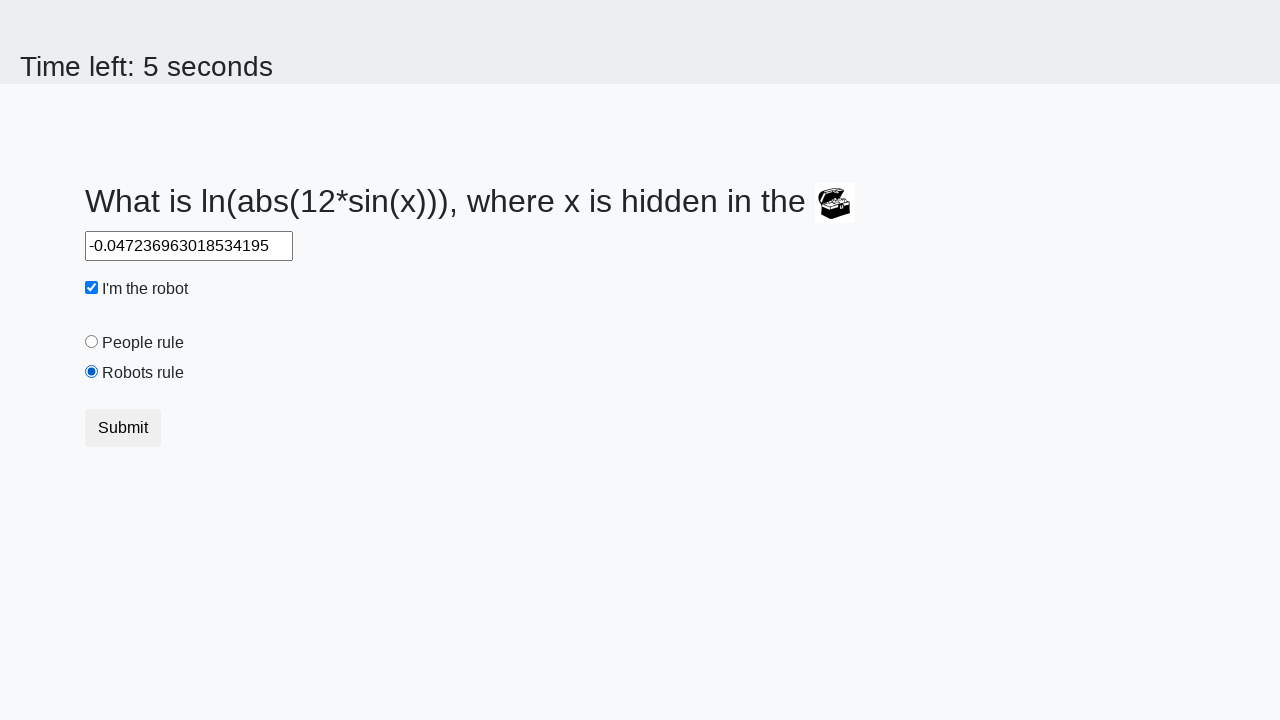

Clicked submit button to submit the form at (123, 428) on button.btn-default
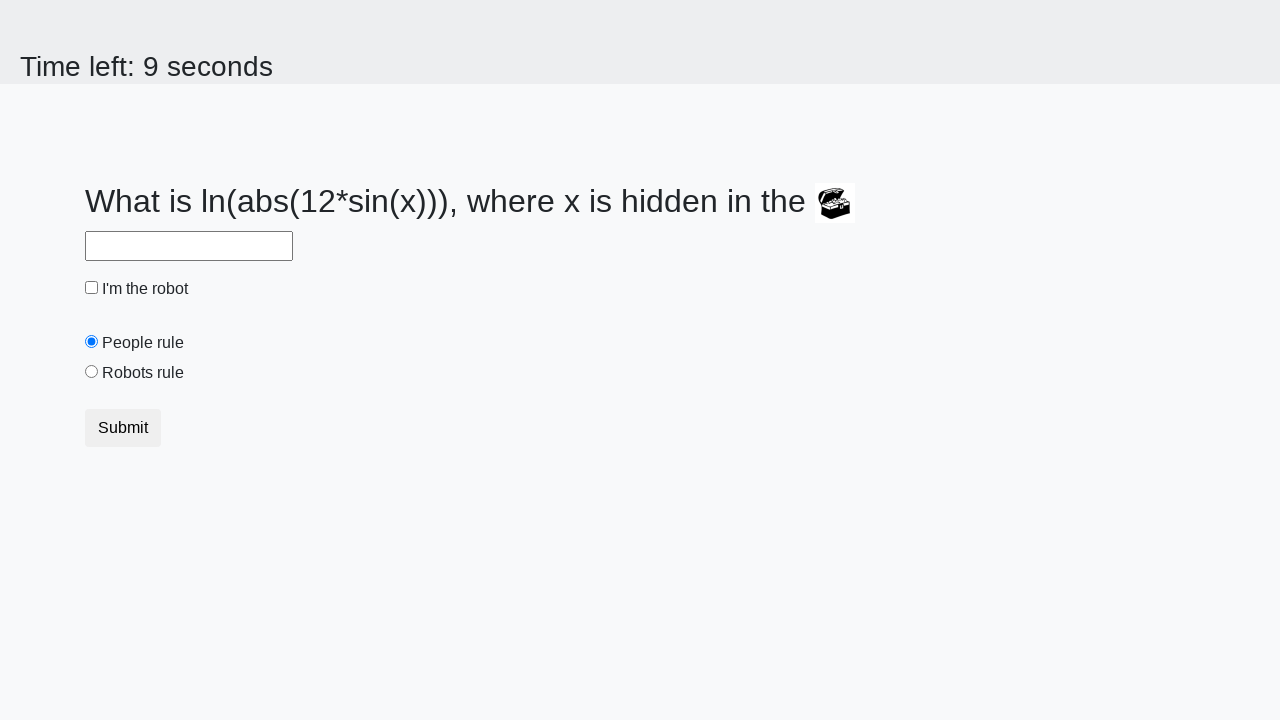

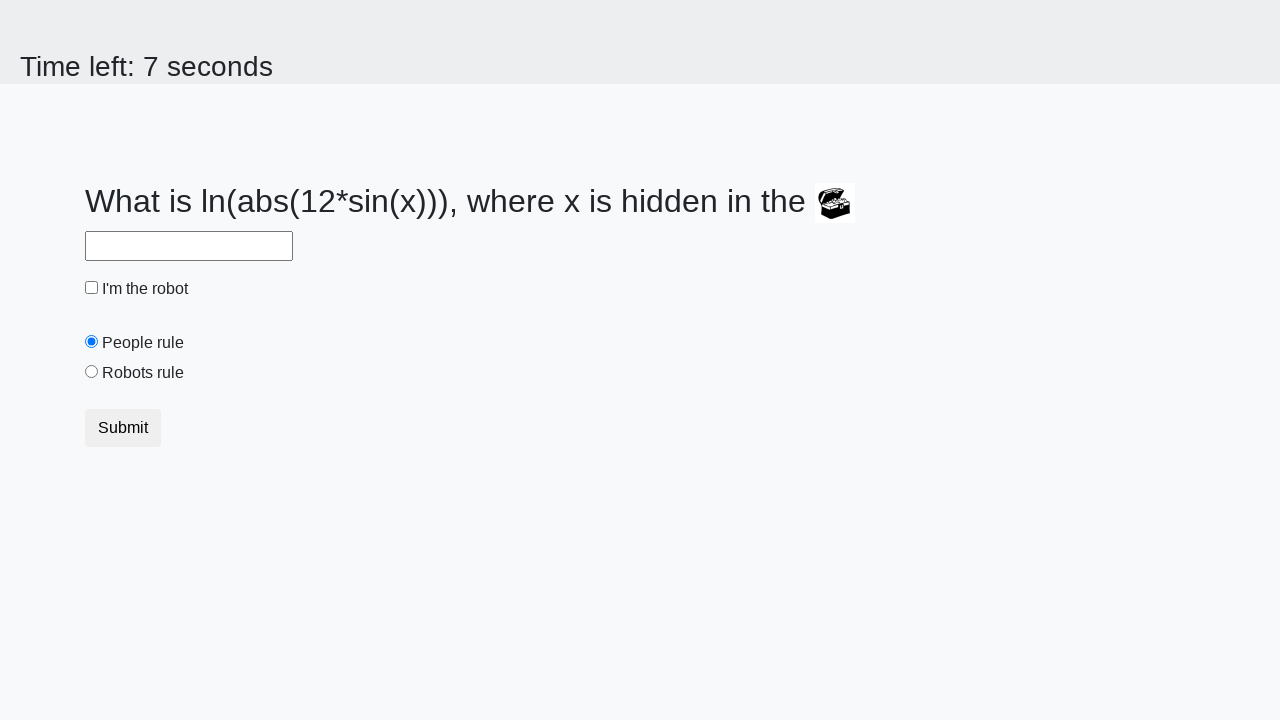